Tests drag and drop functionality on jQuery UI demo page by dragging a source element and dropping it onto a target element within an iframe

Starting URL: https://jqueryui.com/droppable/

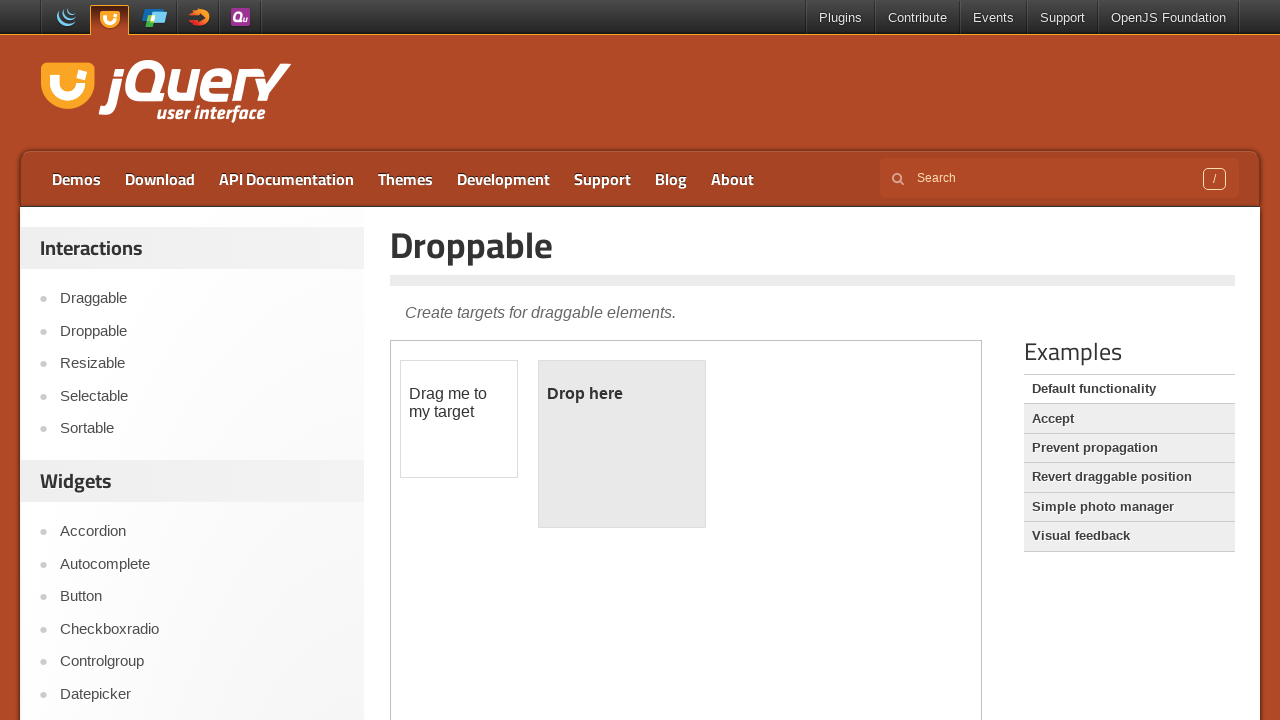

Navigated to jQuery UI droppable demo page
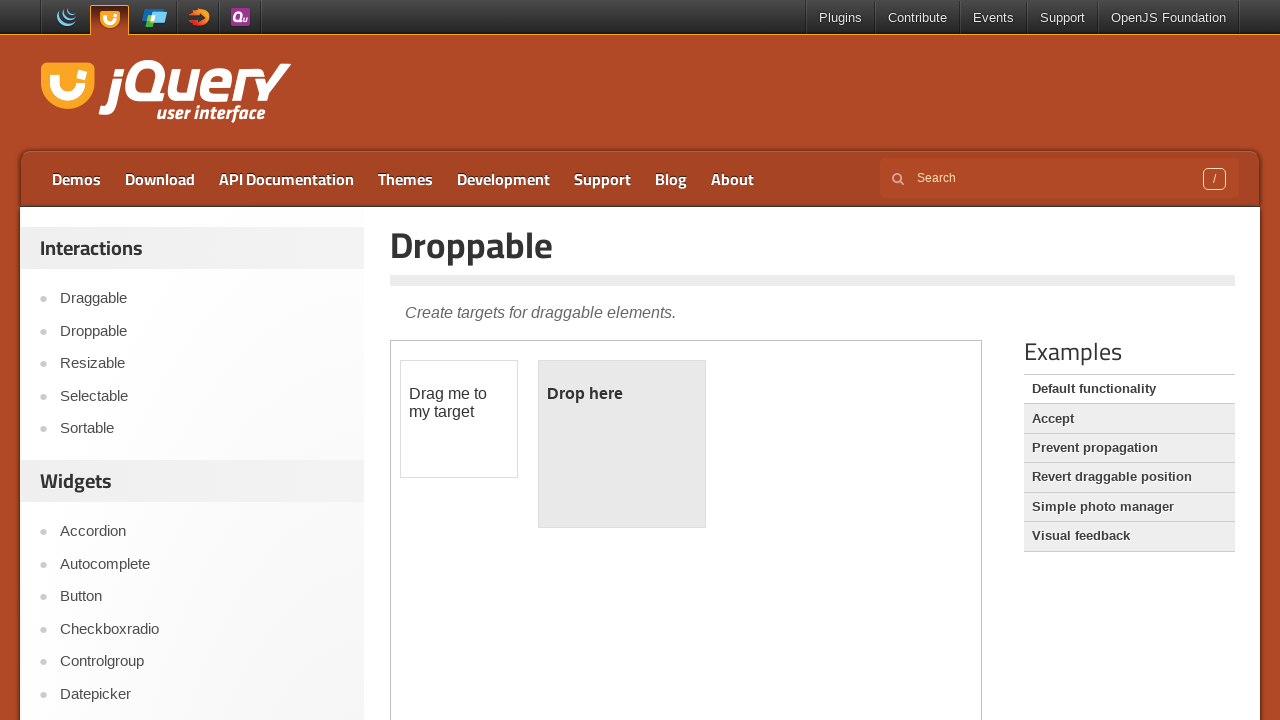

Located demo iframe
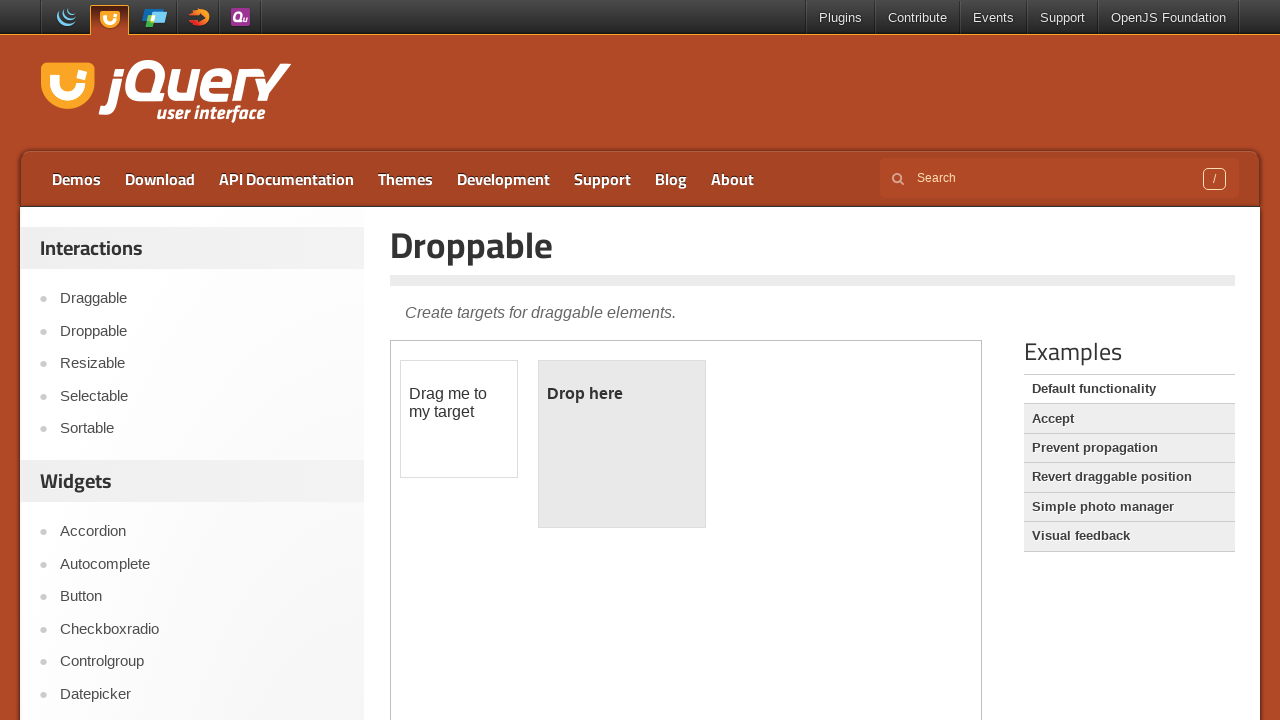

Located draggable source element
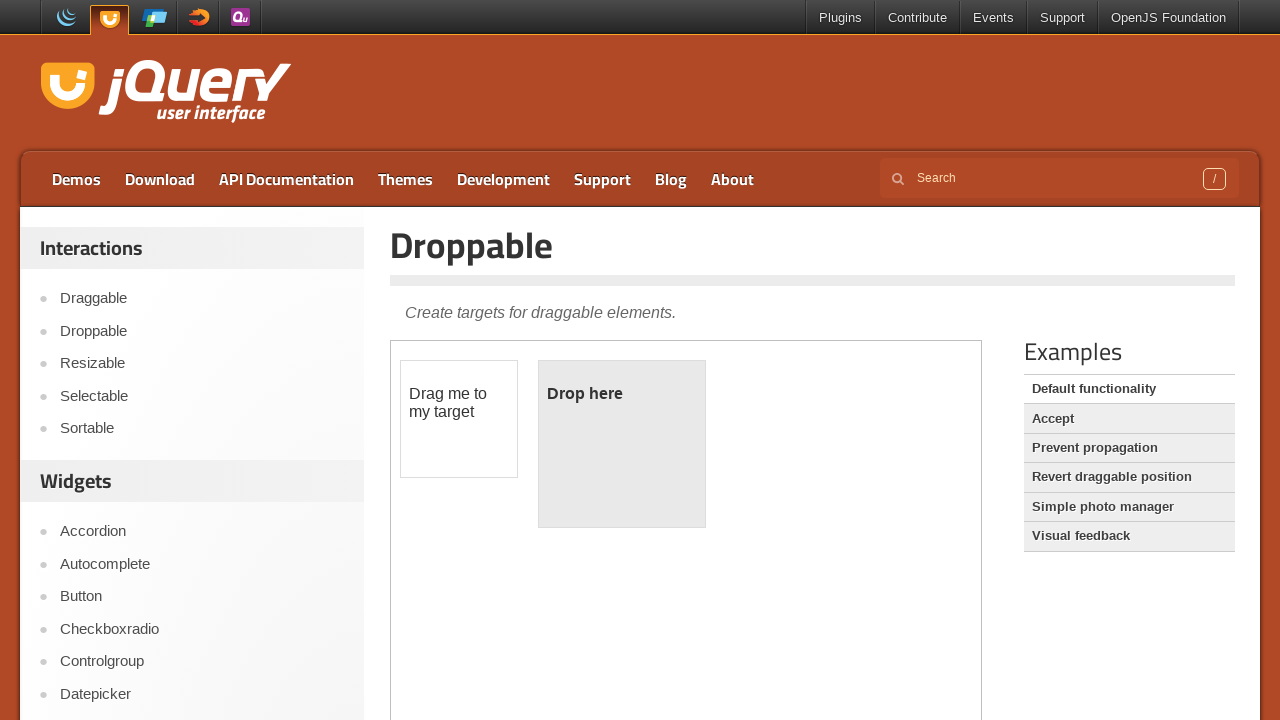

Located droppable target element
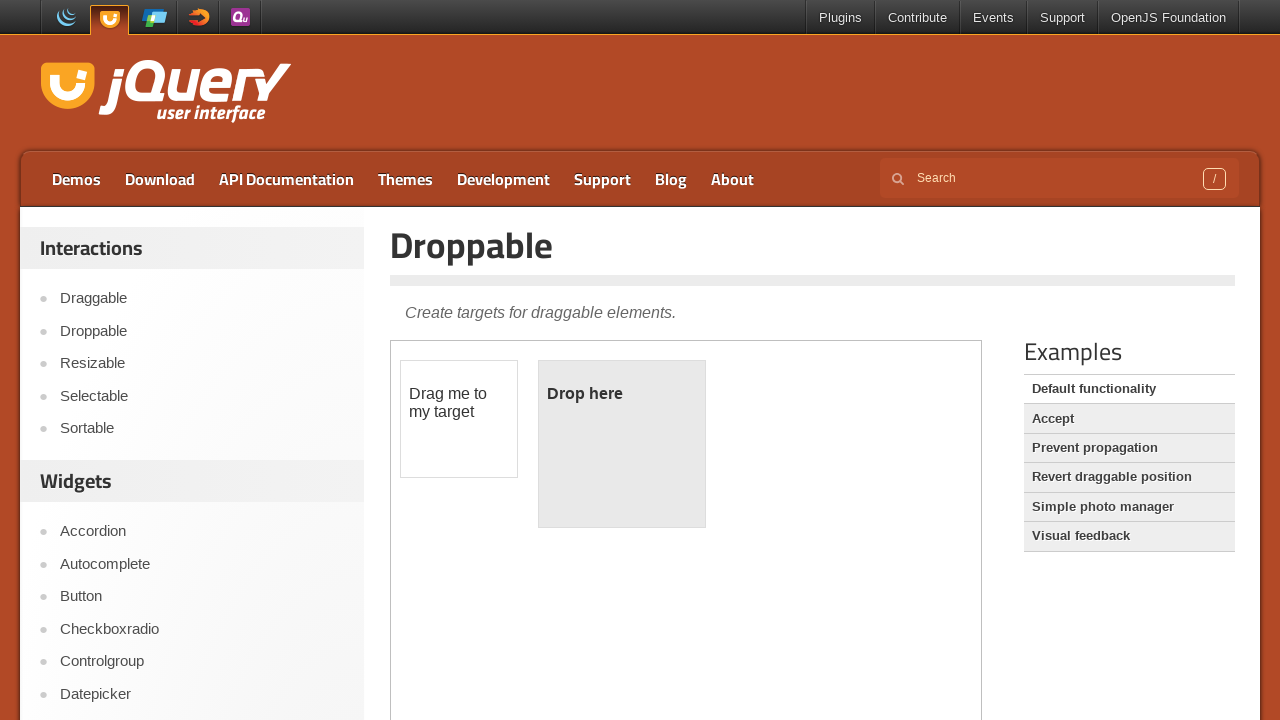

Dragged source element and dropped it onto target element at (622, 444)
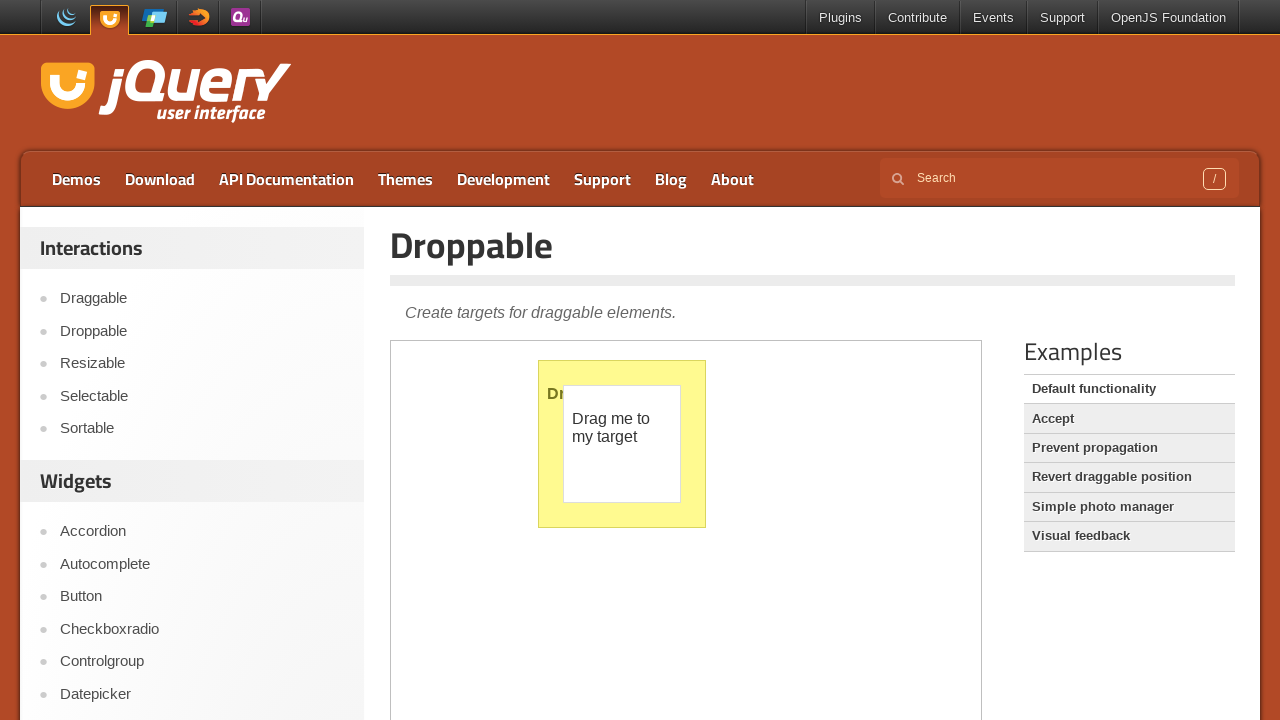

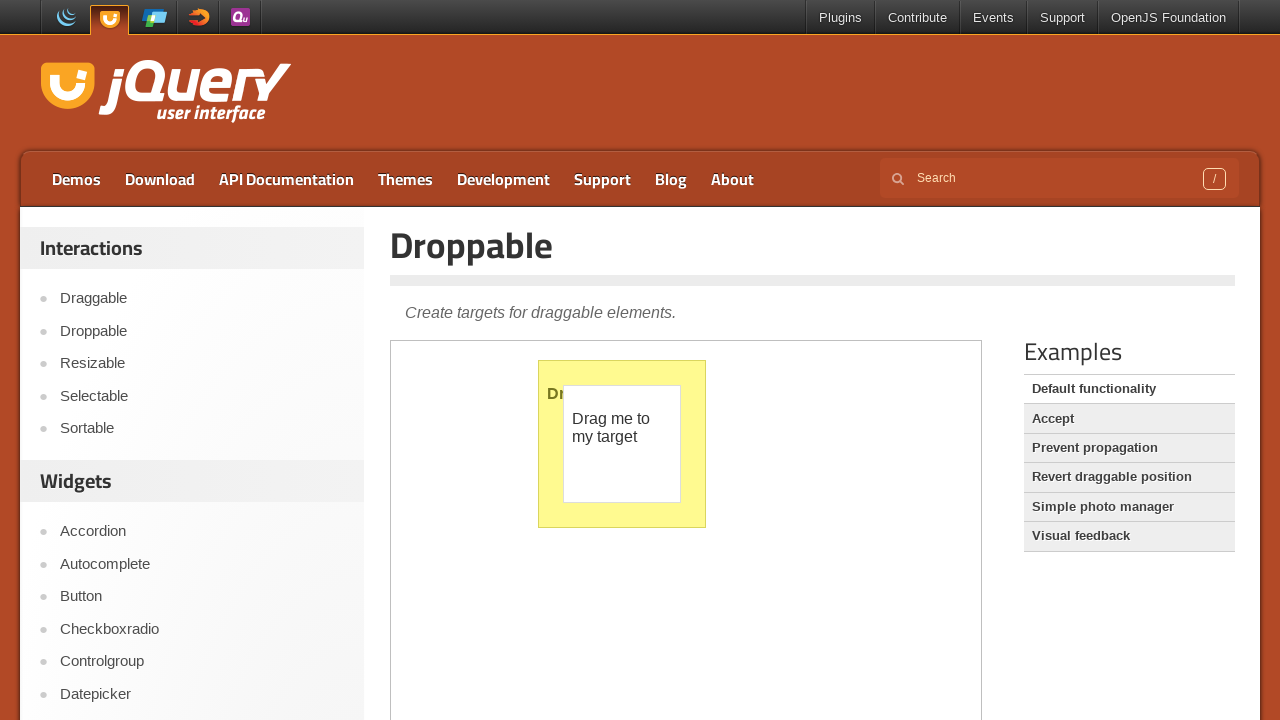